Tests print calculator by selecting format, color, folding options and entering quantity to calculate price

Starting URL: https://copyruem.ru/online-calculator

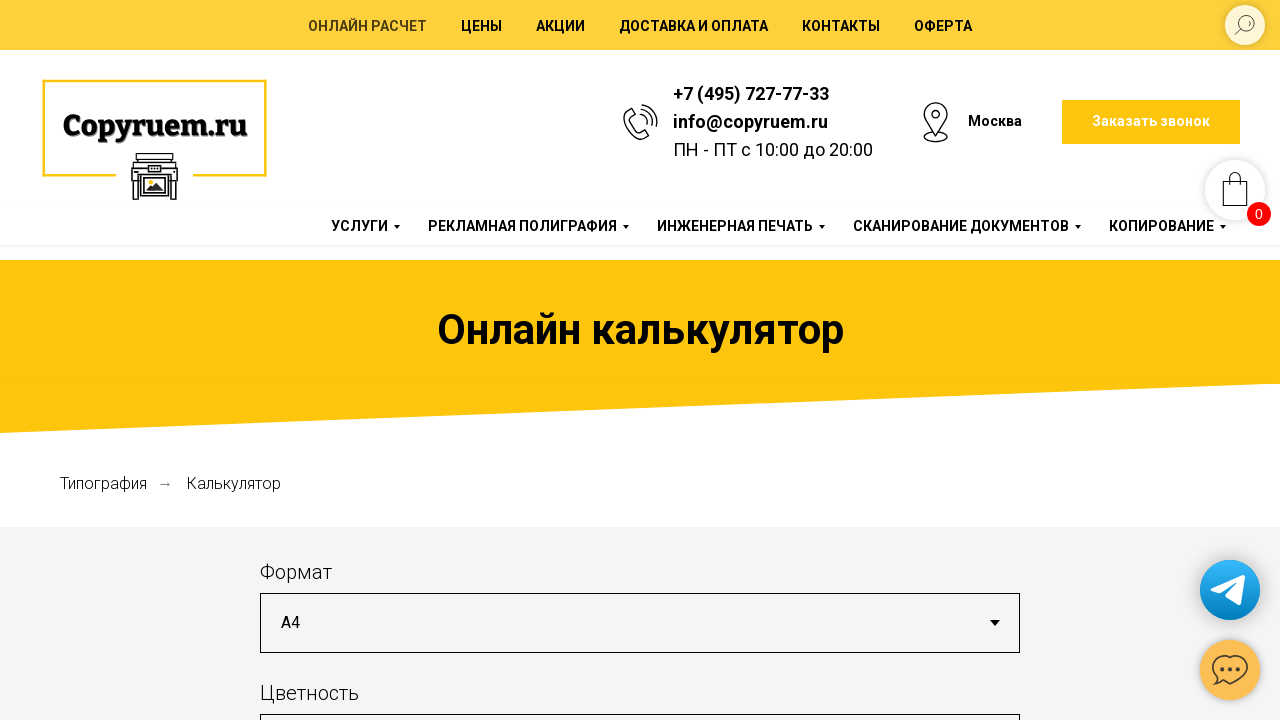

Selected format A0 from dropdown on //select[@id='input_1620735450517']
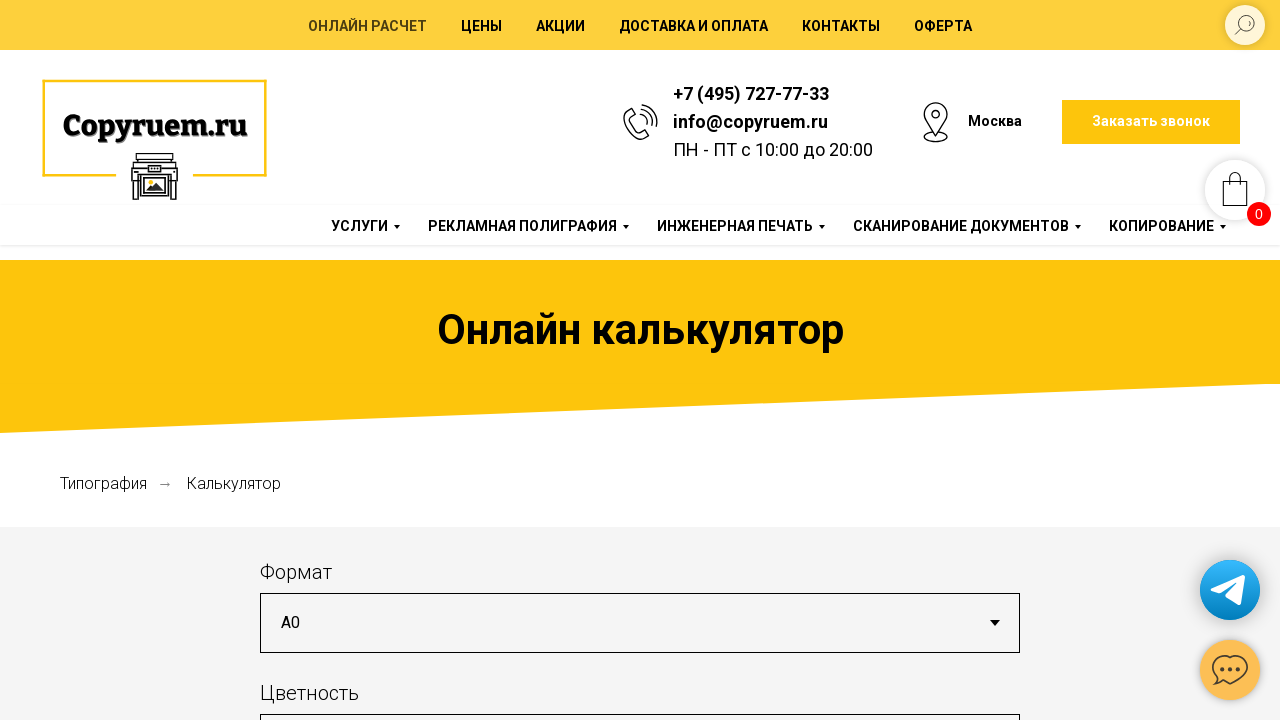

Selected color option 'Цветная, заливка до 100%' on //select[@id='input_1620735508057']
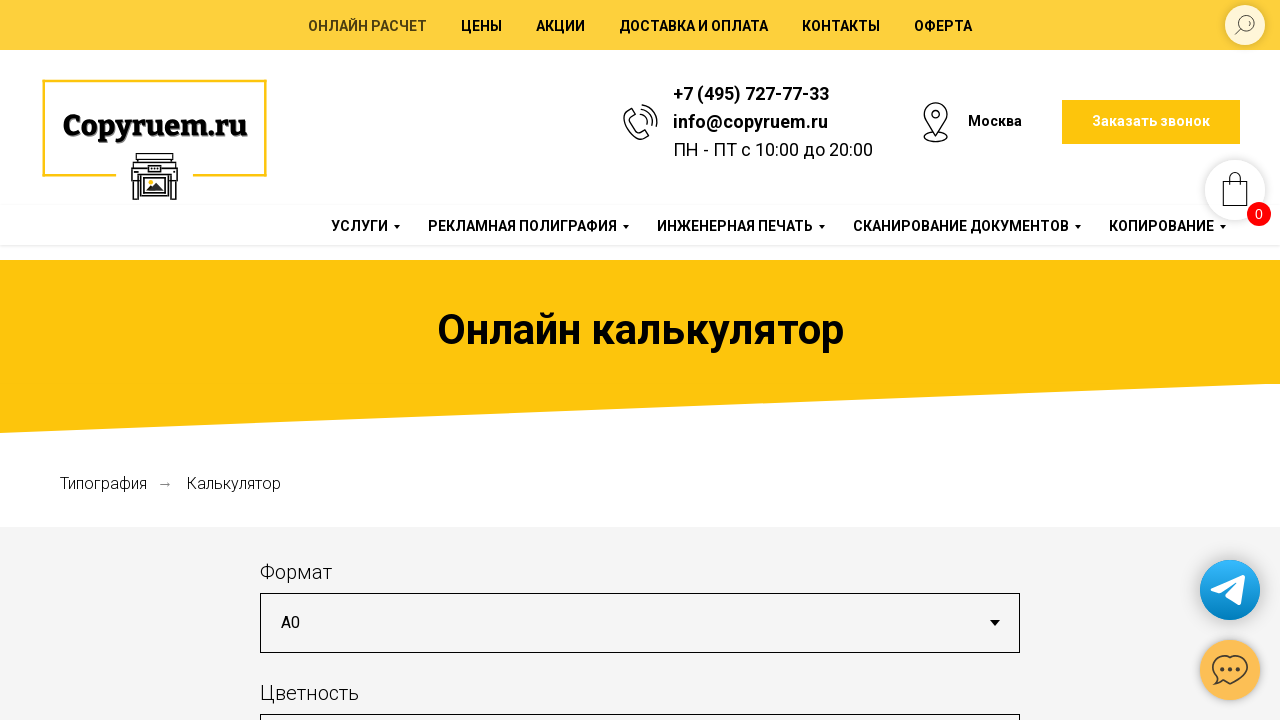

Selected folding option 'В формат А4' on //select[@id='input_1620735646958']
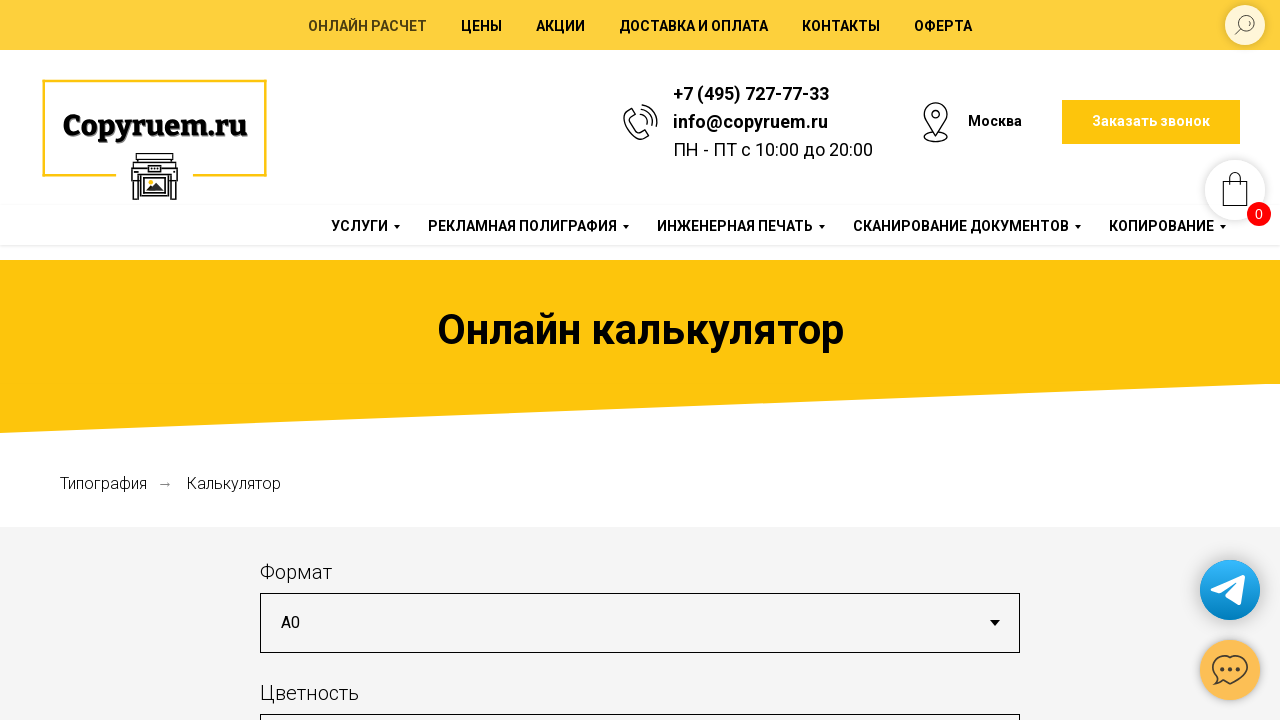

Entered quantity of 100 copies on //input[@id='input_1620735722133']
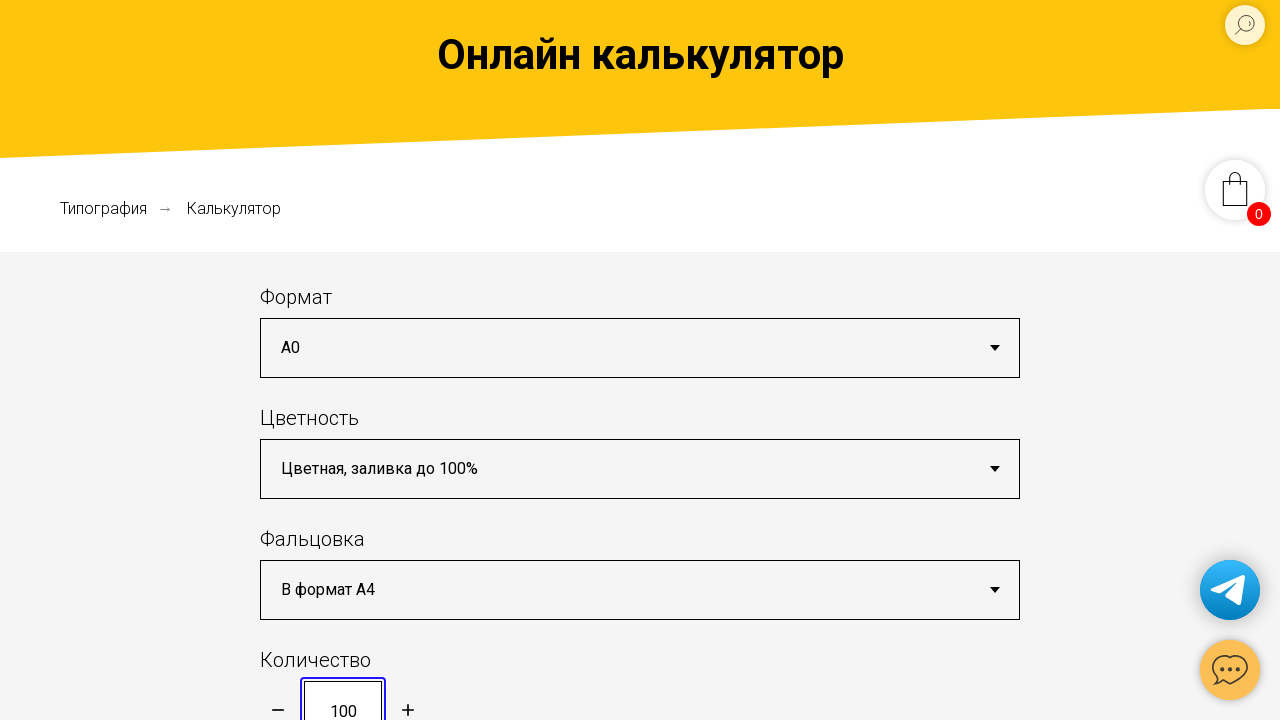

Price calculation completed and displayed
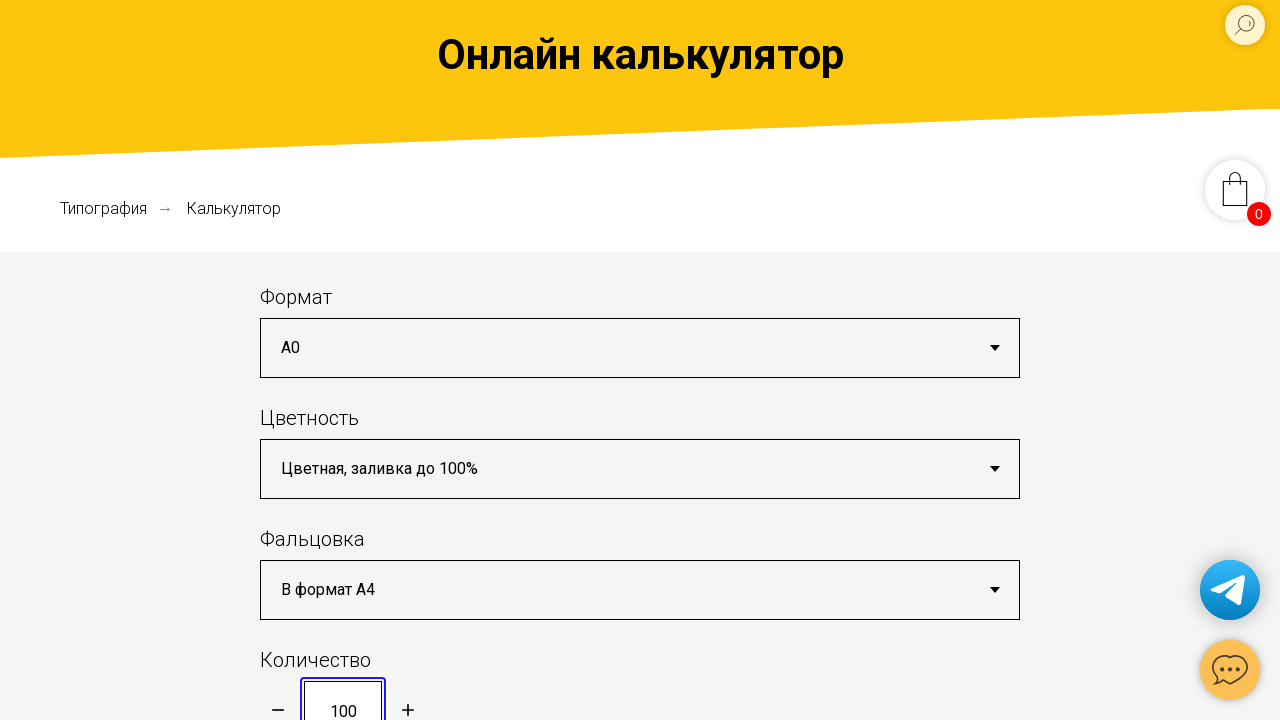

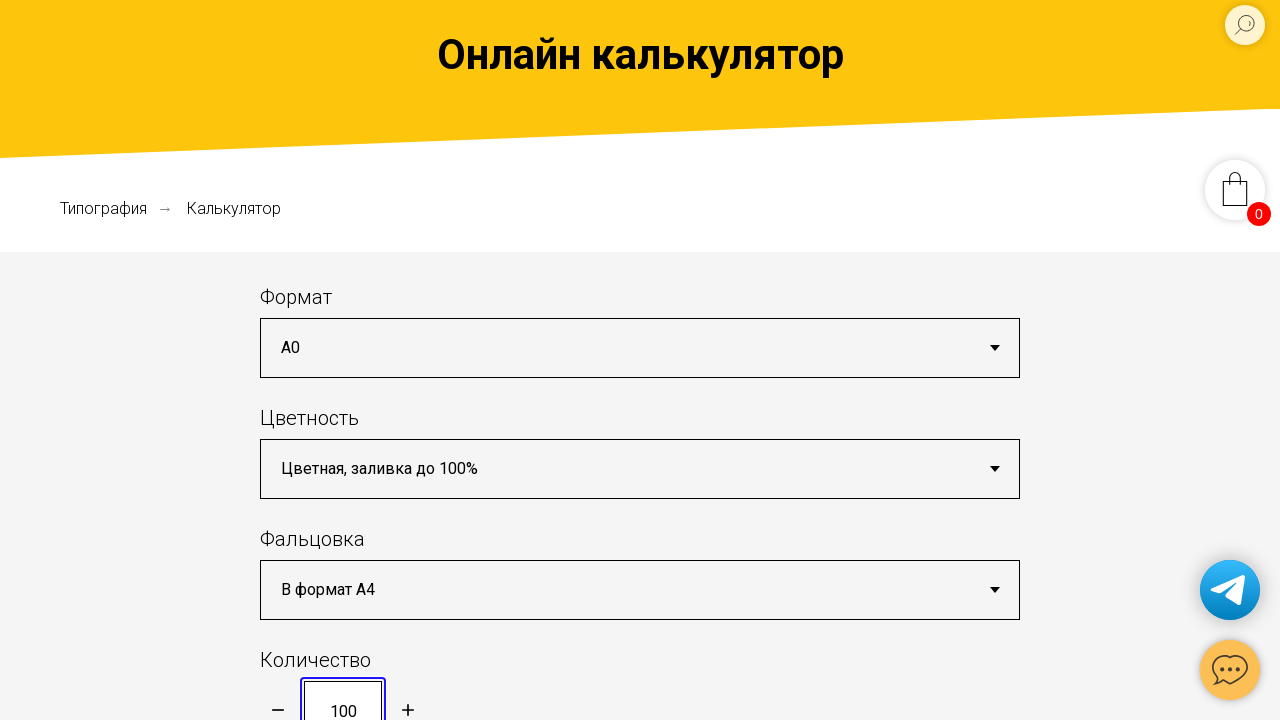